Tests nested frames navigation by clicking on the Nested Frames link, switching to the top frame, then to the middle frame, and verifying the content element is accessible.

Starting URL: http://the-internet.herokuapp.com/

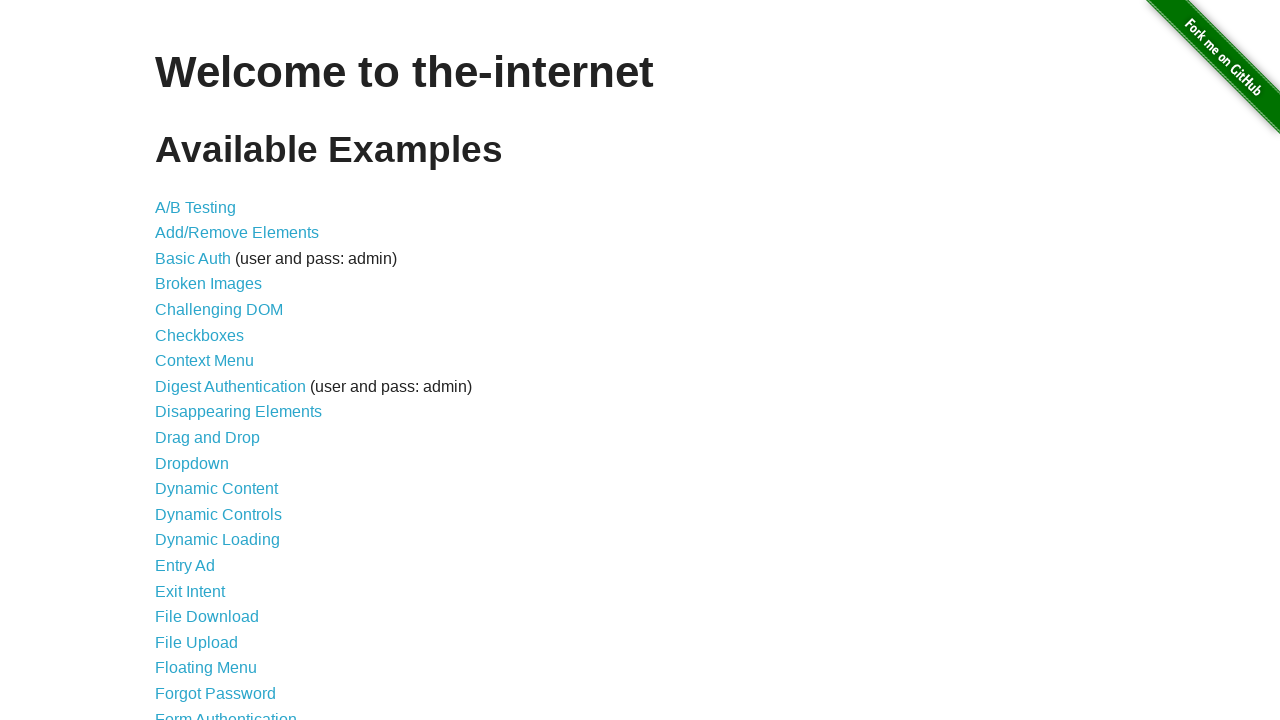

Clicked on the Nested Frames link at (210, 395) on text=Nested Frames
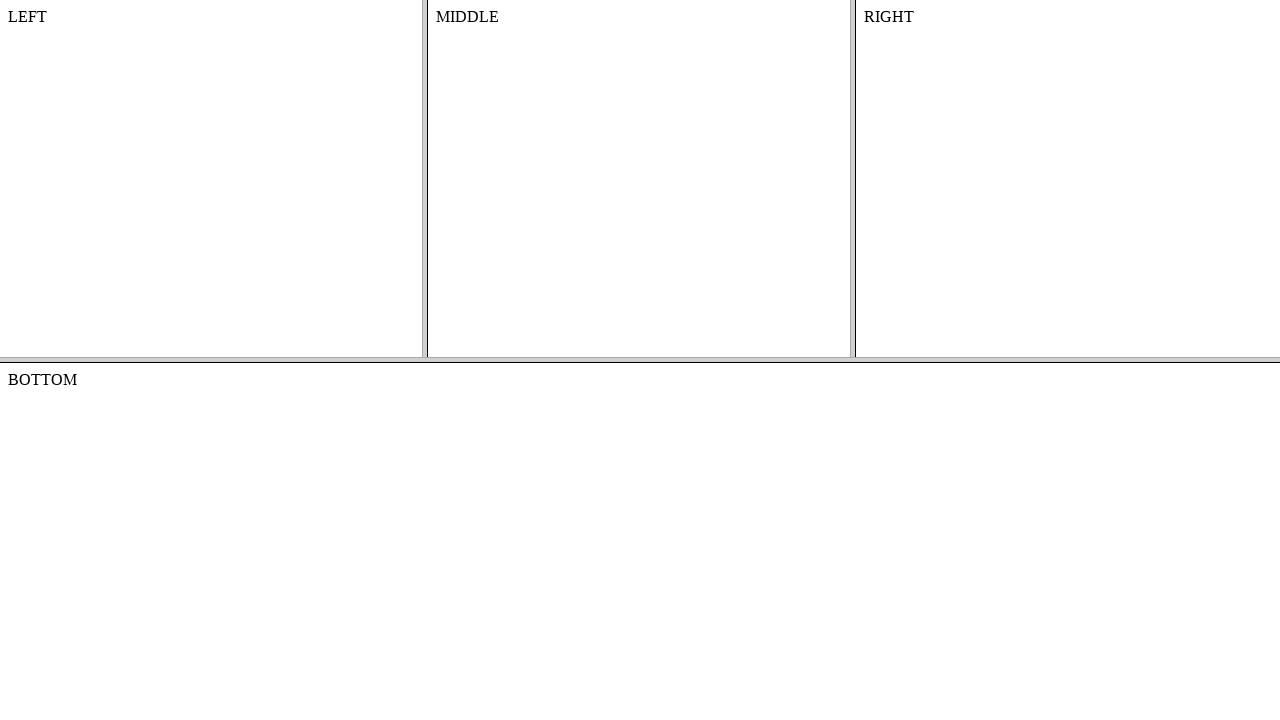

Located the top frame
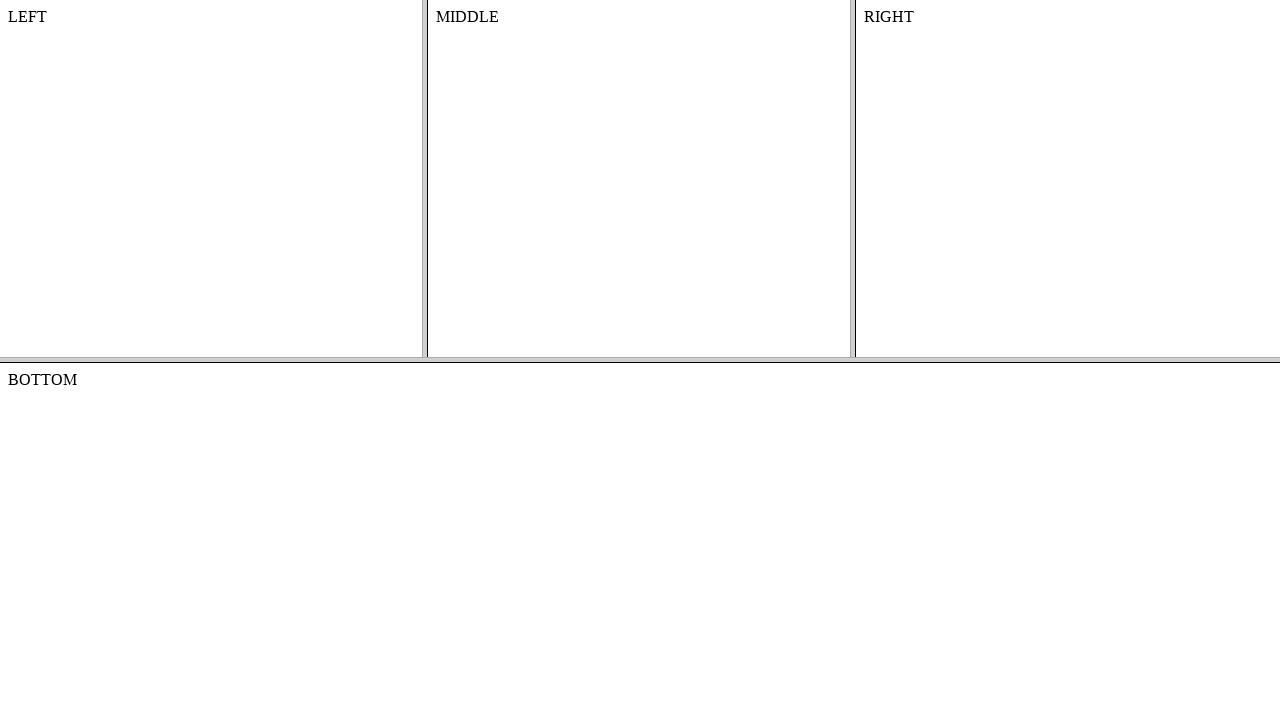

Located the middle frame within the top frame
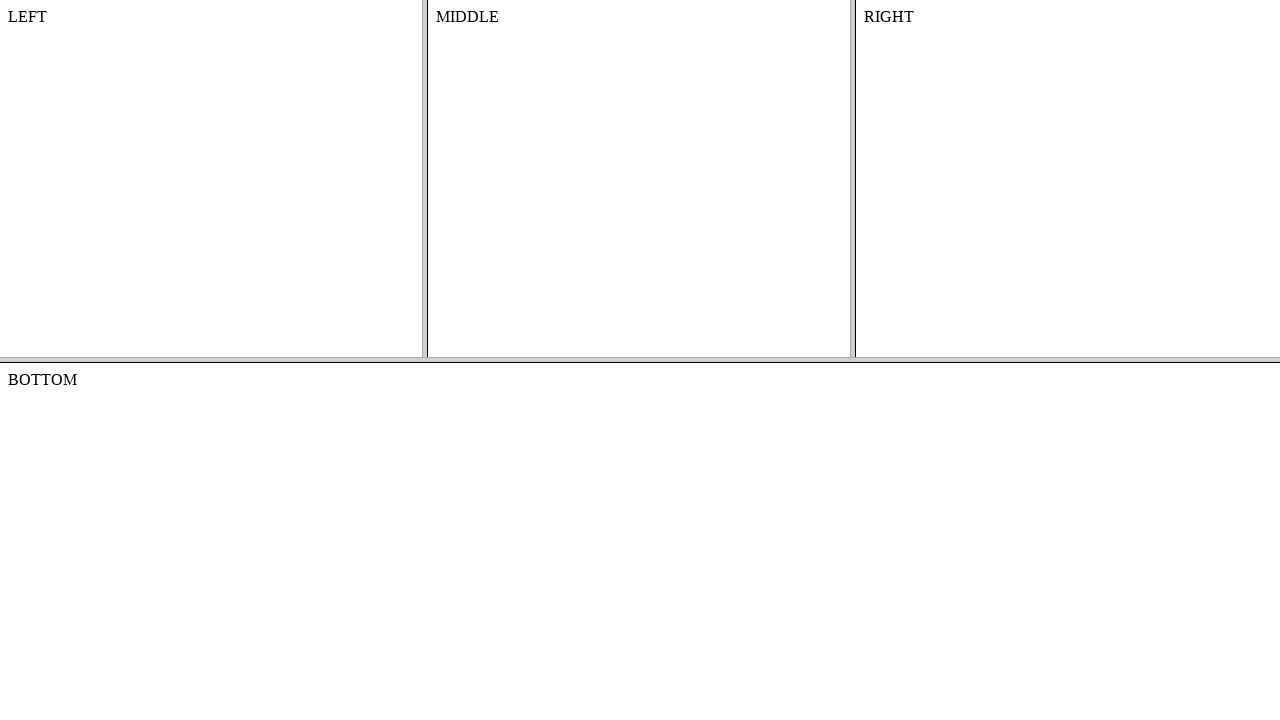

Located the content element in the middle frame
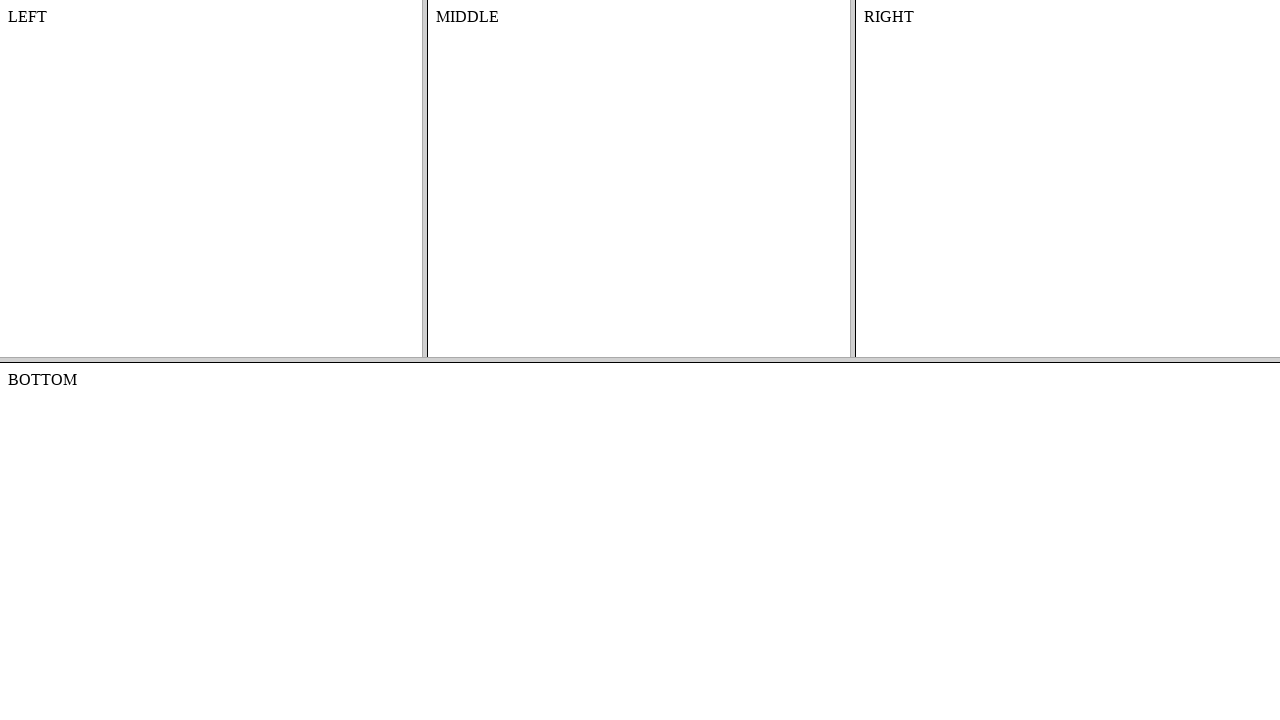

Content element became visible and ready
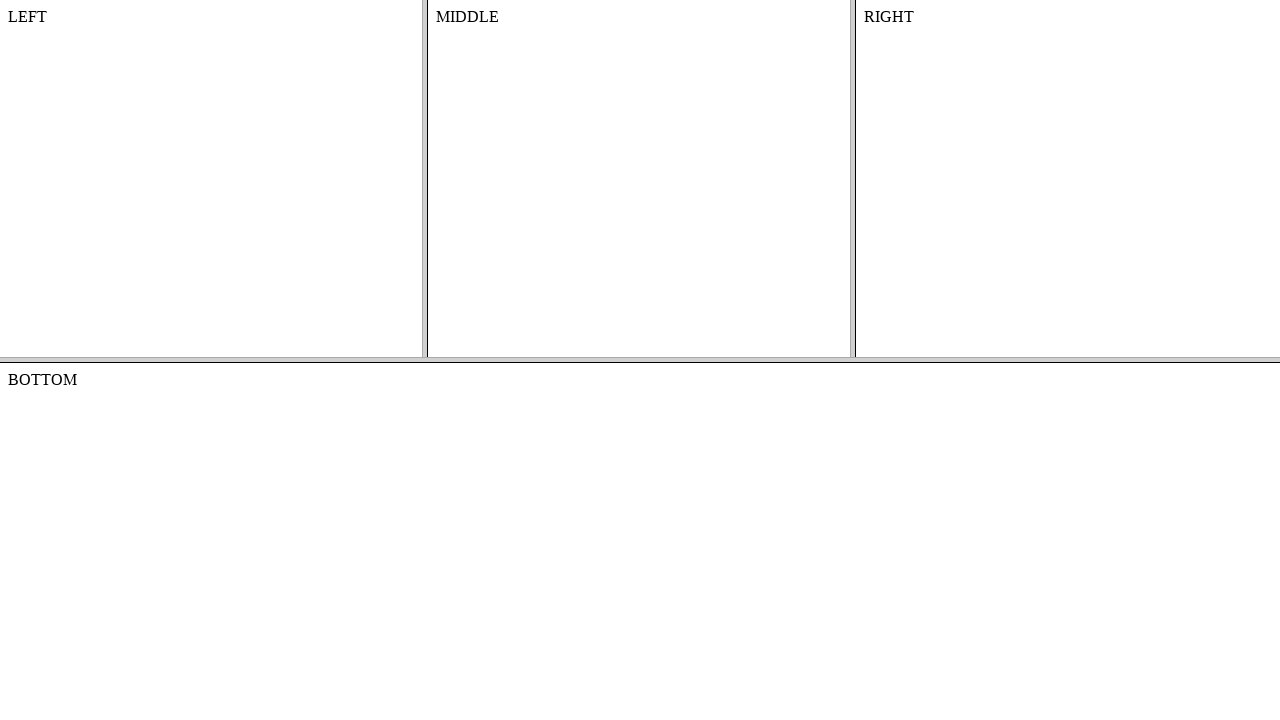

Verified content element contains text 'MIDDLE'
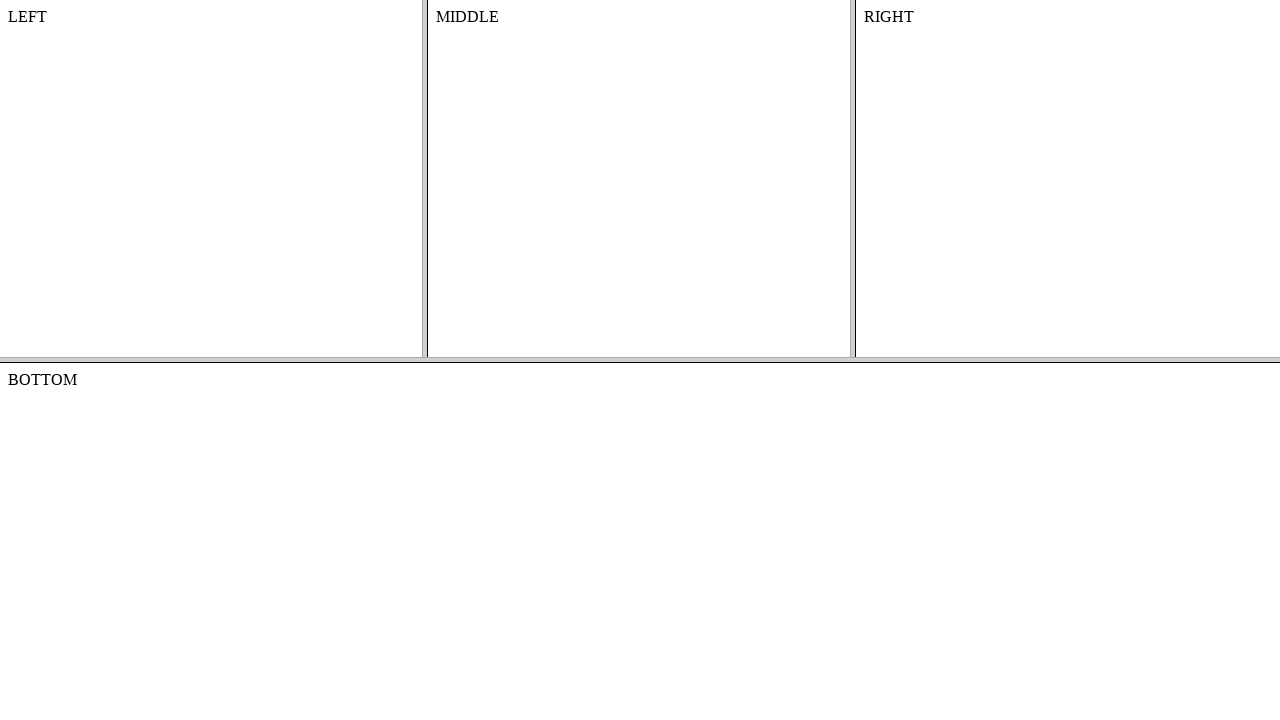

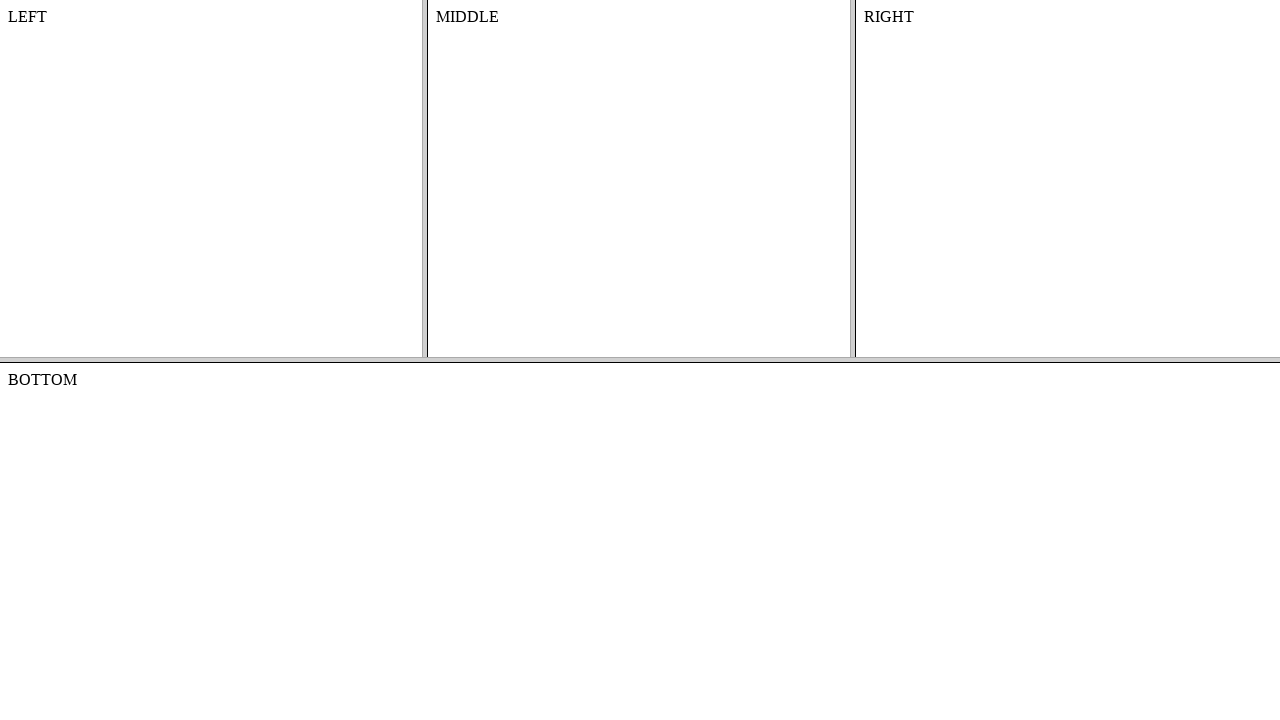